Tests the jQuery UI sortable widget by switching to the demo iframe and performing drag-and-drop operations to reorder list items (dragging Item 1 to Item 4's position, then Item 6 to Item 2's position).

Starting URL: https://jqueryui.com/sortable/

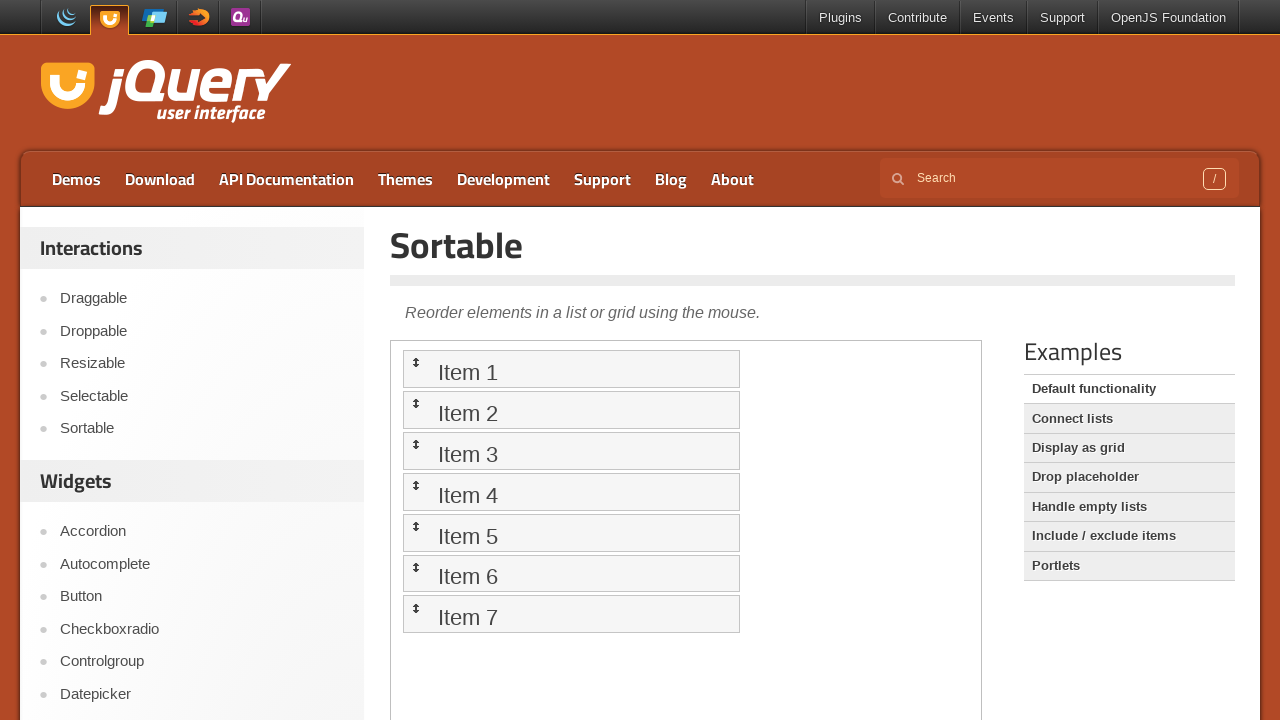

Located the demo iframe
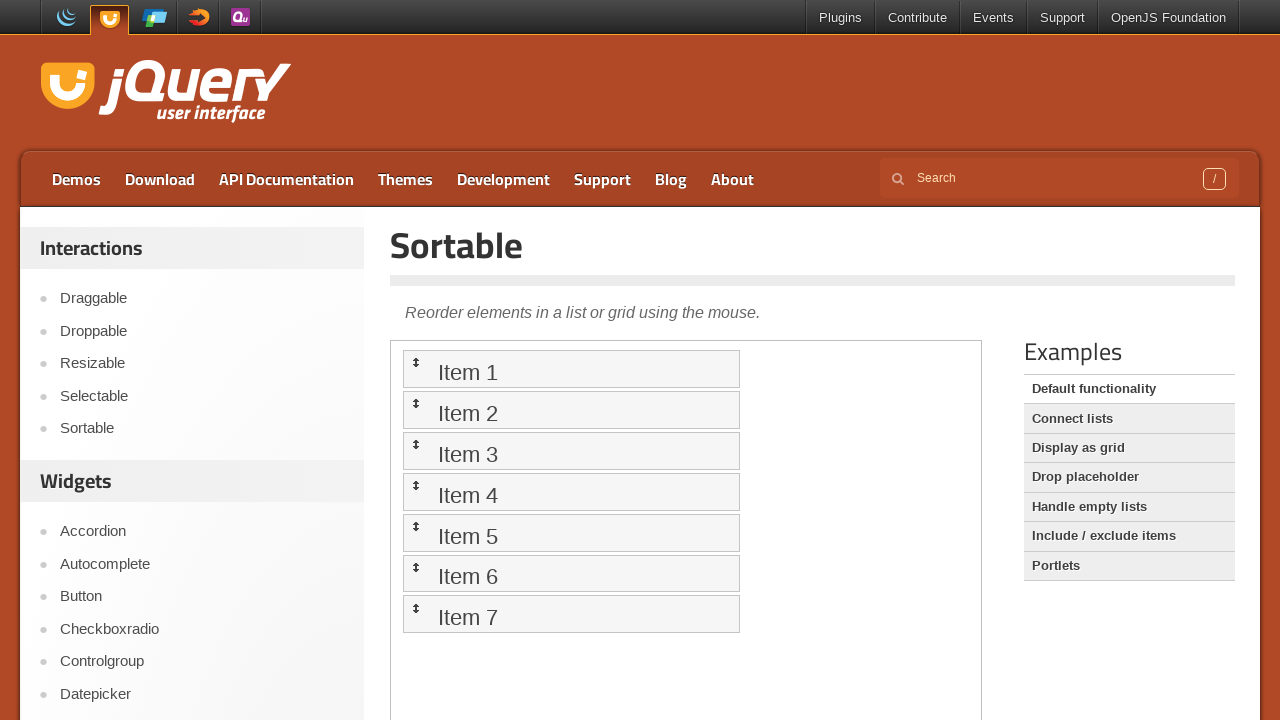

Waited for sortable list Item 1 to be visible
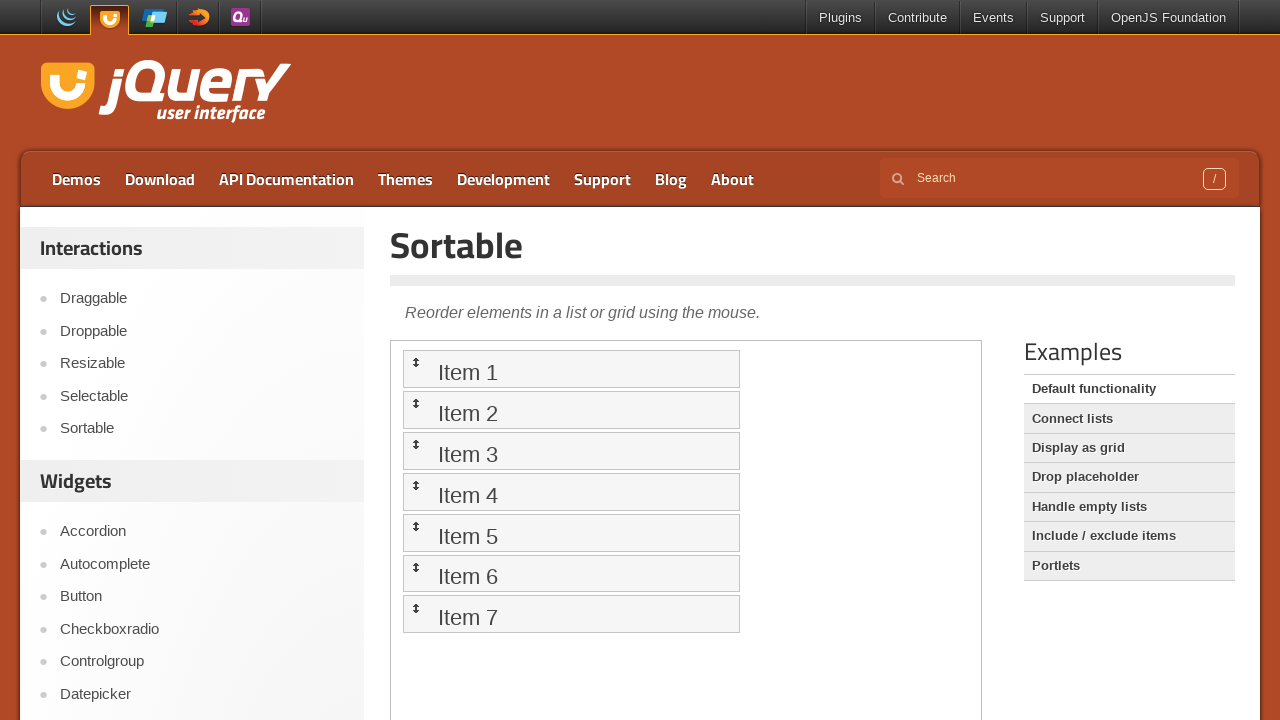

Located Item 1 element for first drag operation
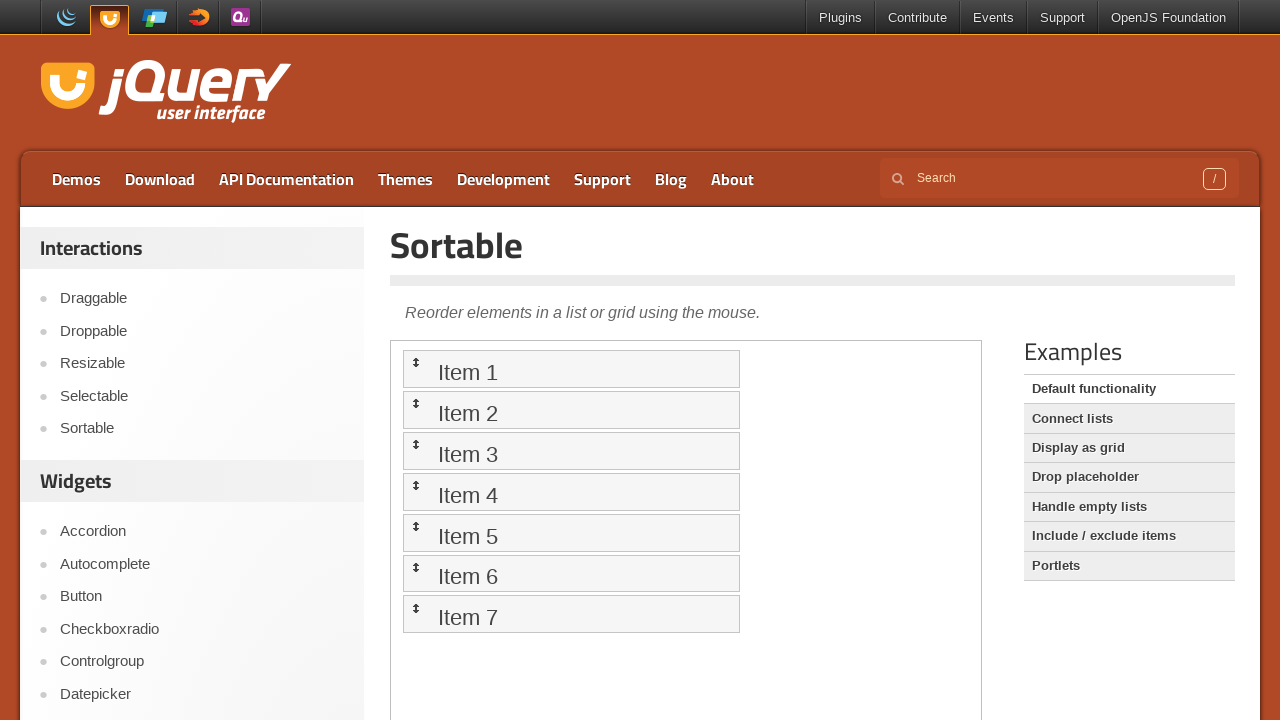

Located Item 4 element as drag target
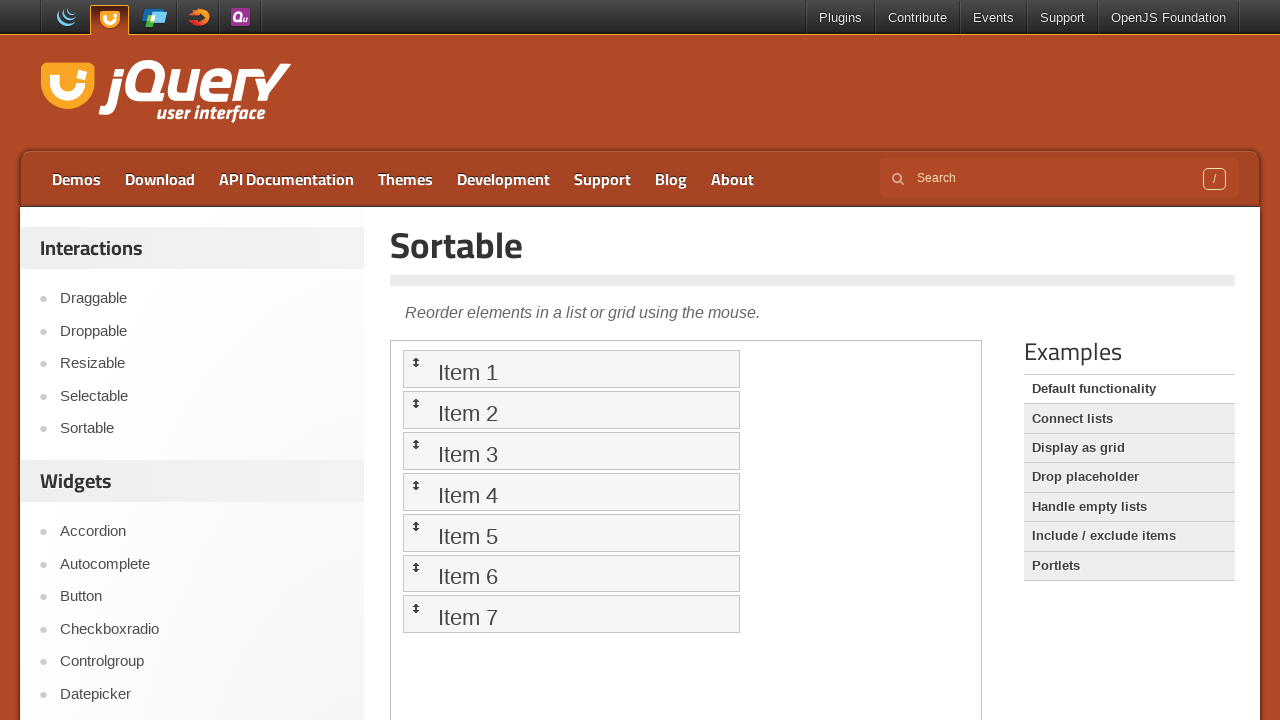

Dragged Item 1 to Item 4's position at (571, 492)
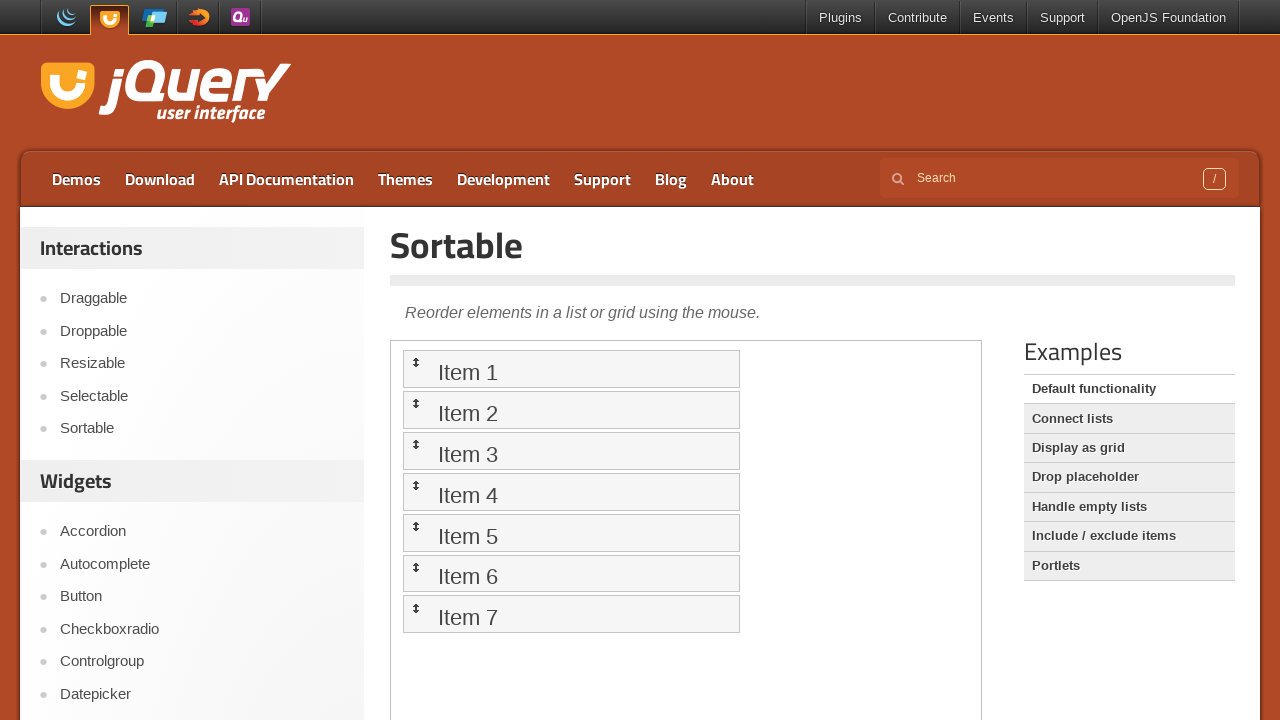

Located Item 6 element for second drag operation
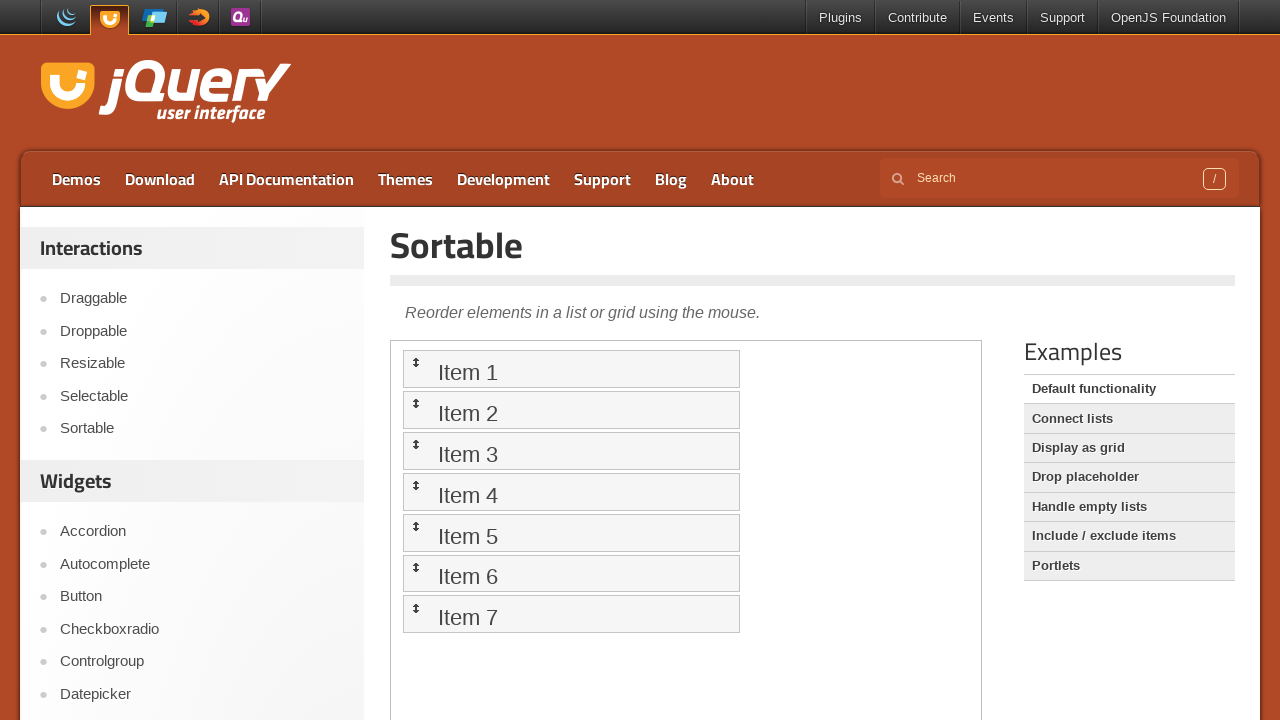

Located Item 2 element as drag target
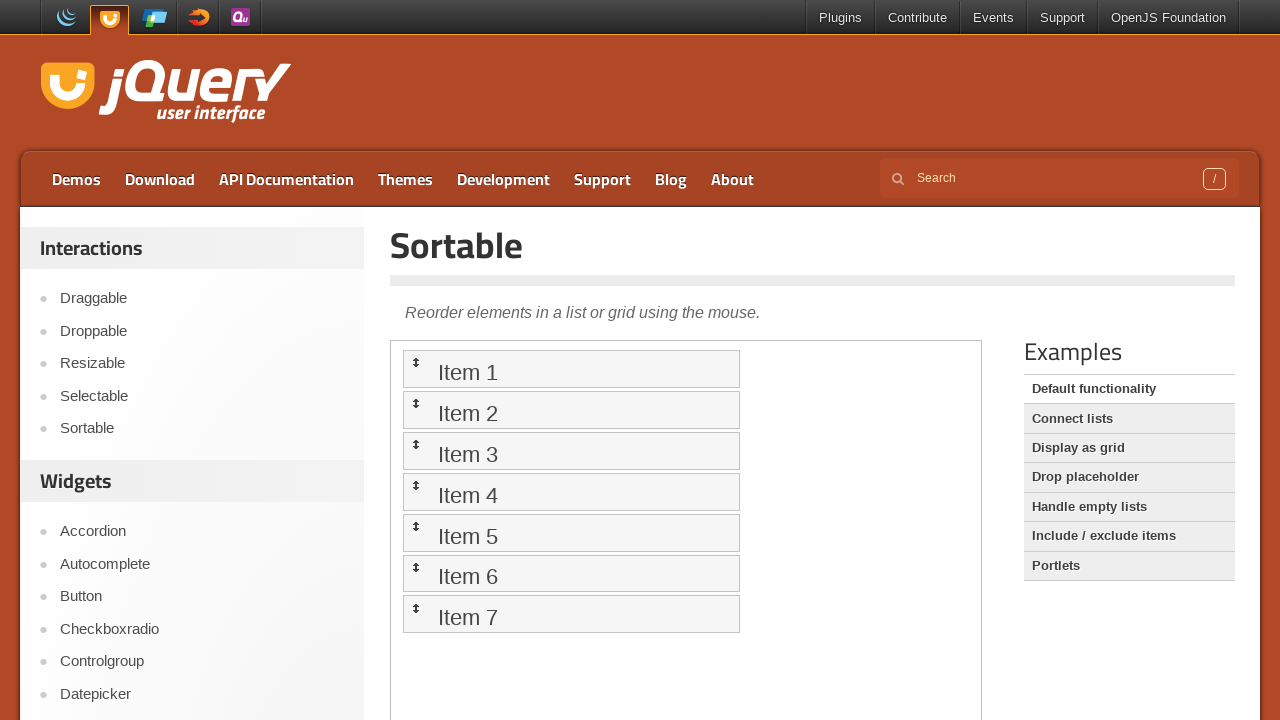

Dragged Item 6 to Item 2's position at (571, 410)
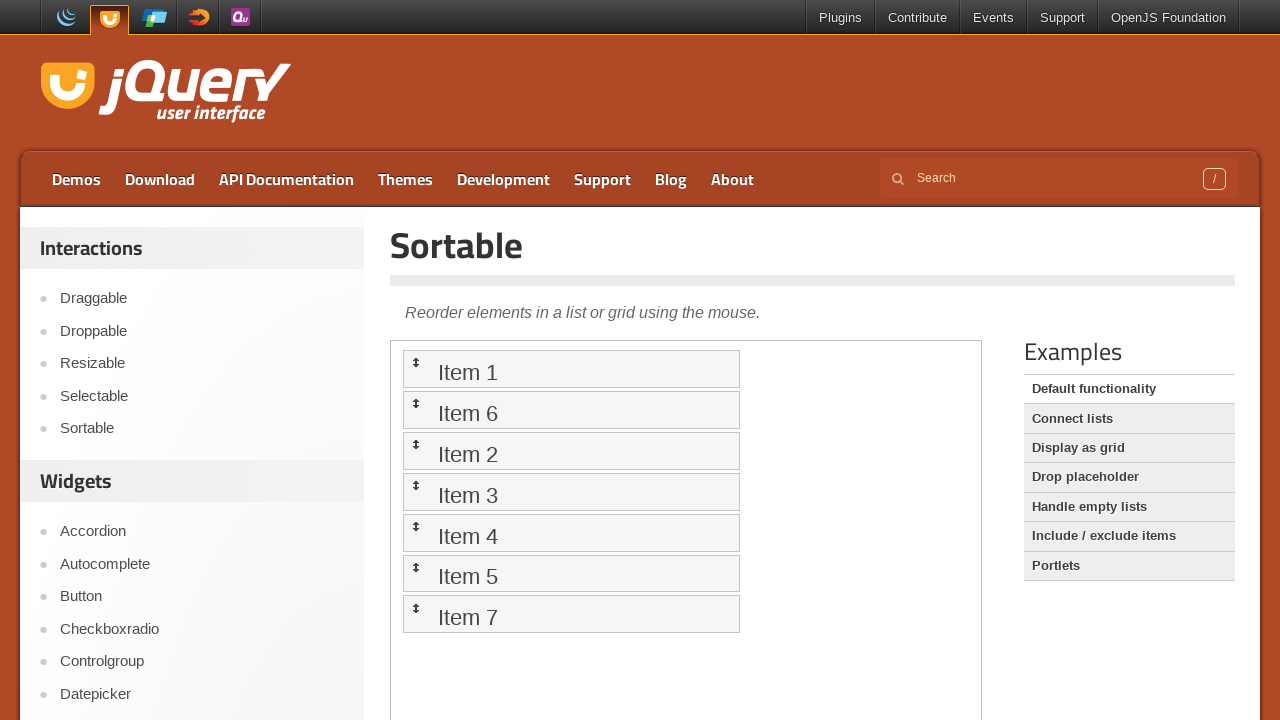

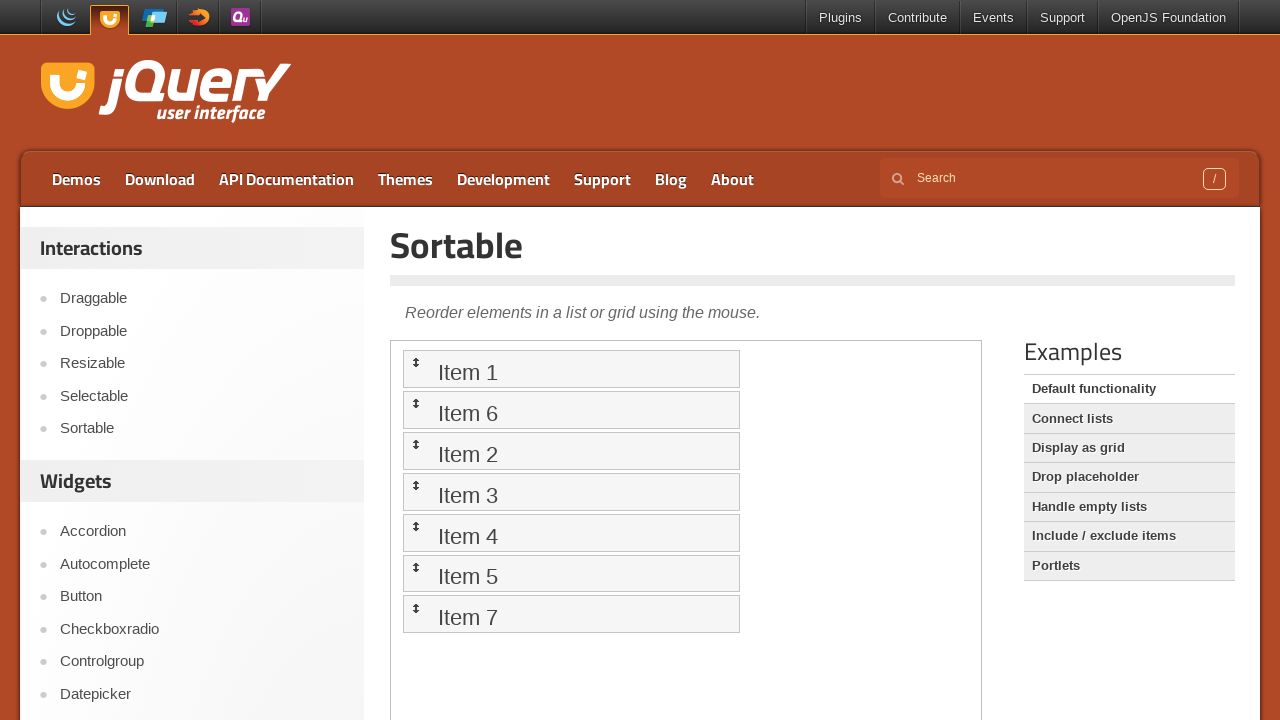